Tests adding specific grocery items (Cucumber, Brocolli, Beetroot) to cart on a practice e-commerce site by finding products by name and clicking their "Add to Cart" buttons

Starting URL: https://rahulshettyacademy.com/seleniumPractise/

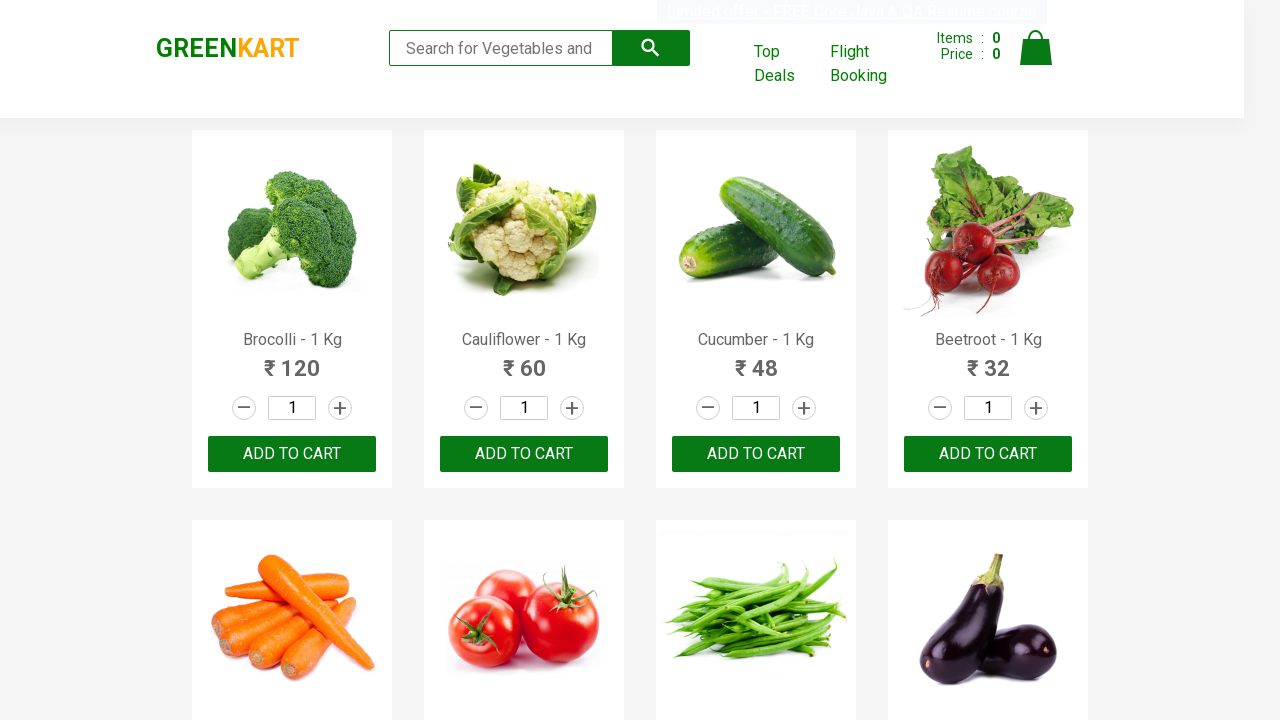

Waited for product names to load on the page
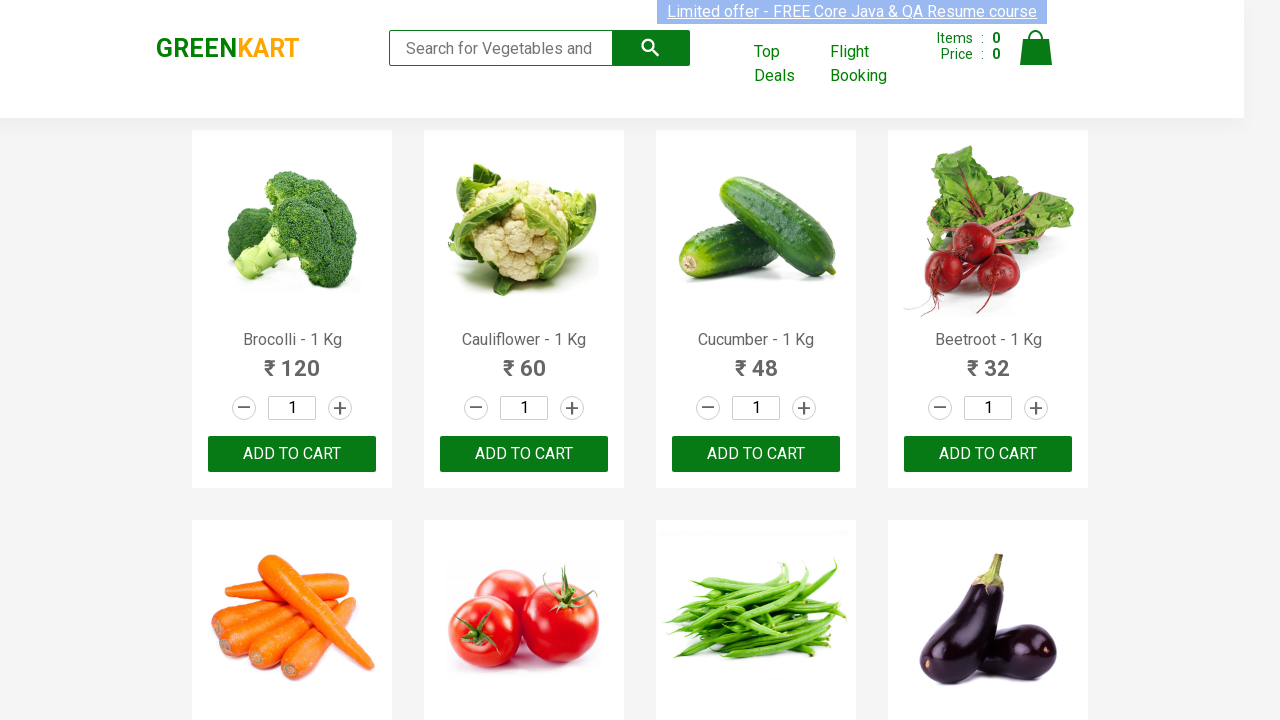

Retrieved all product name elements from the page
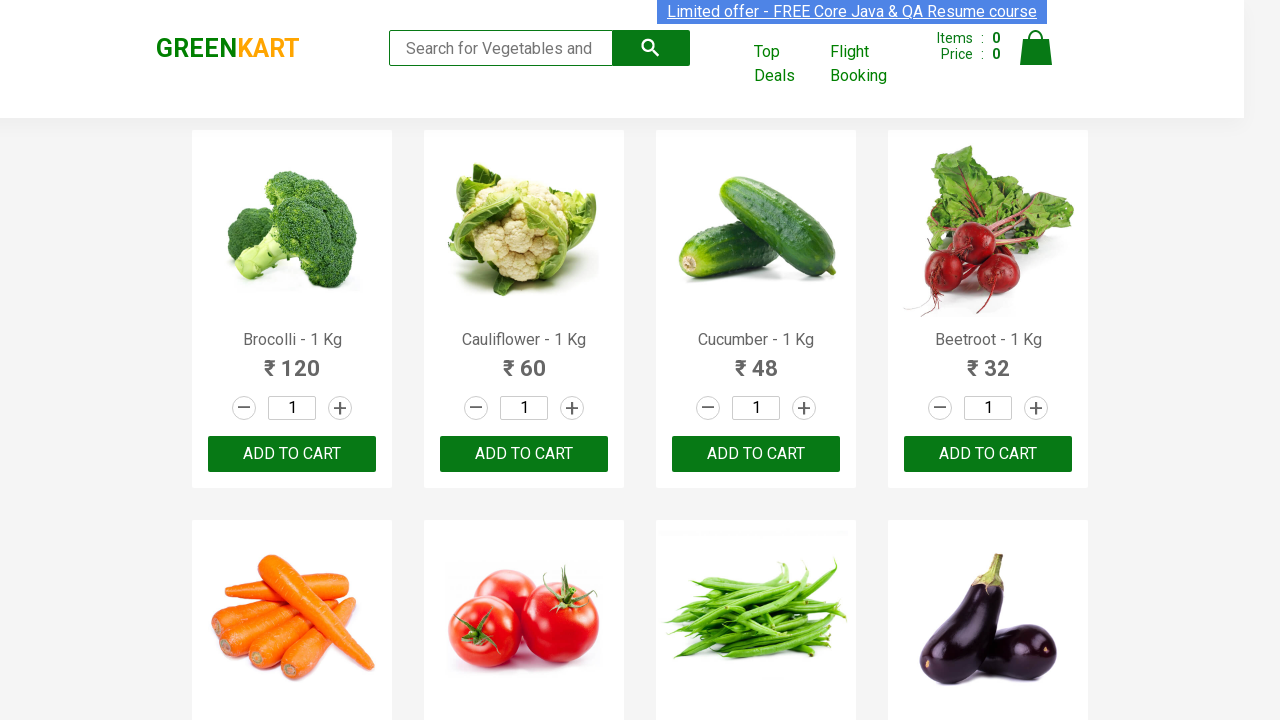

Clicked 'Add to Cart' button for Brocolli at (292, 454) on xpath=//div[@class='product-action']/button >> nth=0
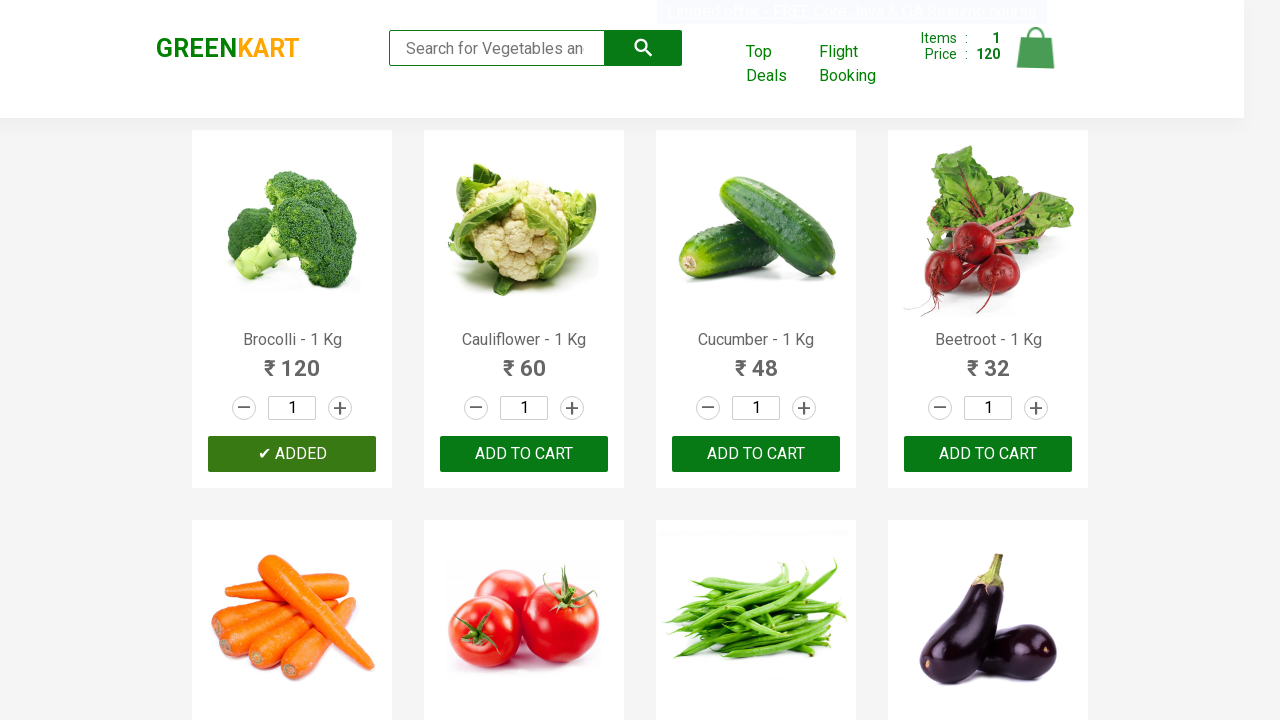

Clicked 'Add to Cart' button for Cucumber at (756, 454) on xpath=//div[@class='product-action']/button >> nth=2
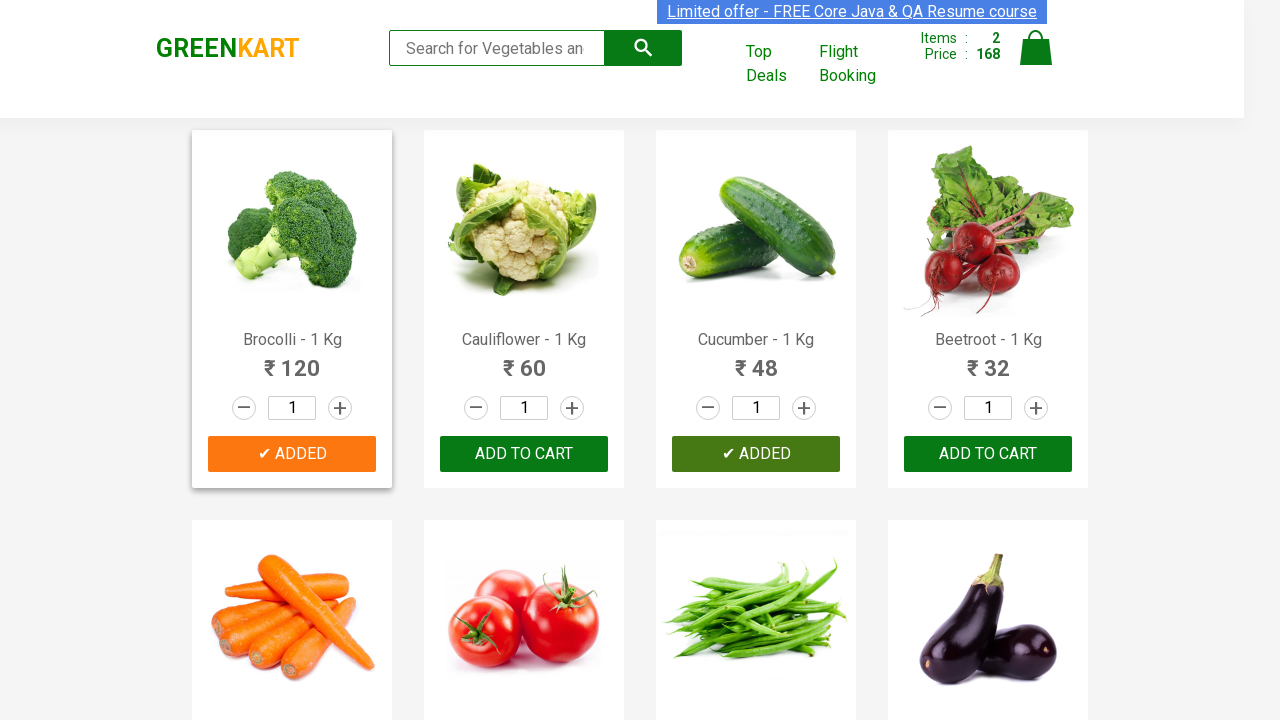

Clicked 'Add to Cart' button for Beetroot at (988, 454) on xpath=//div[@class='product-action']/button >> nth=3
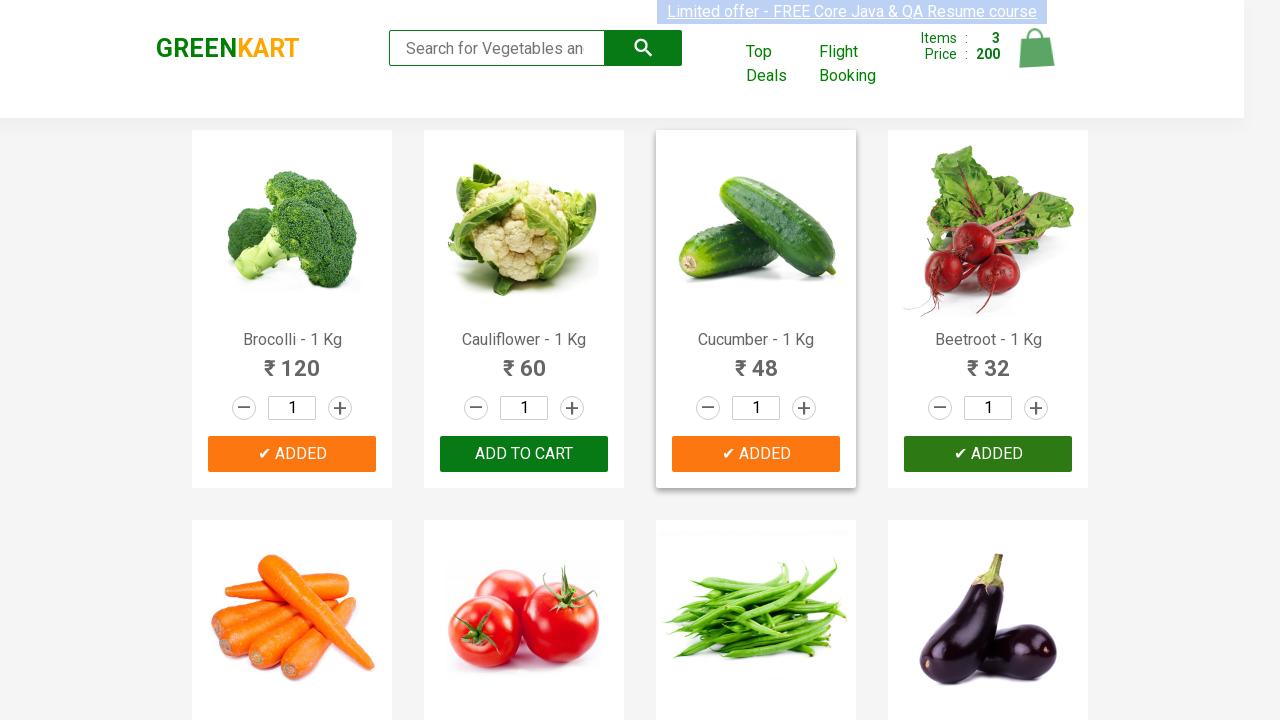

Successfully added all 3 items to cart
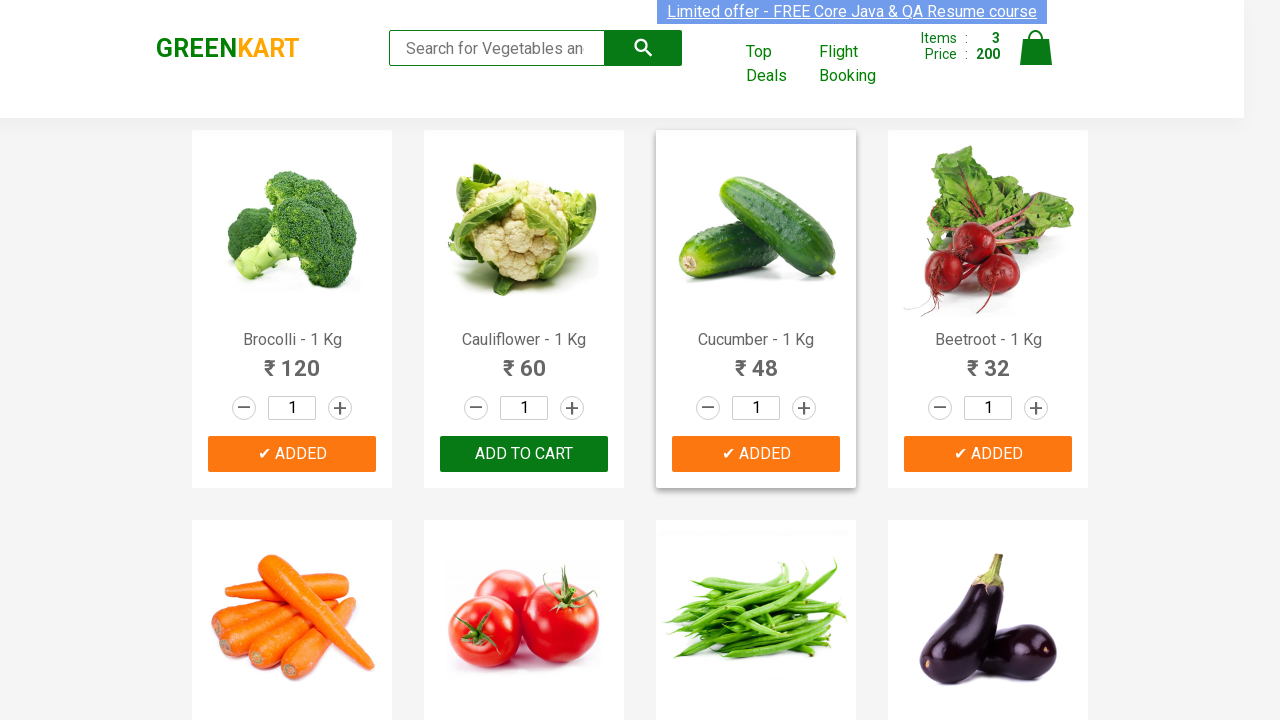

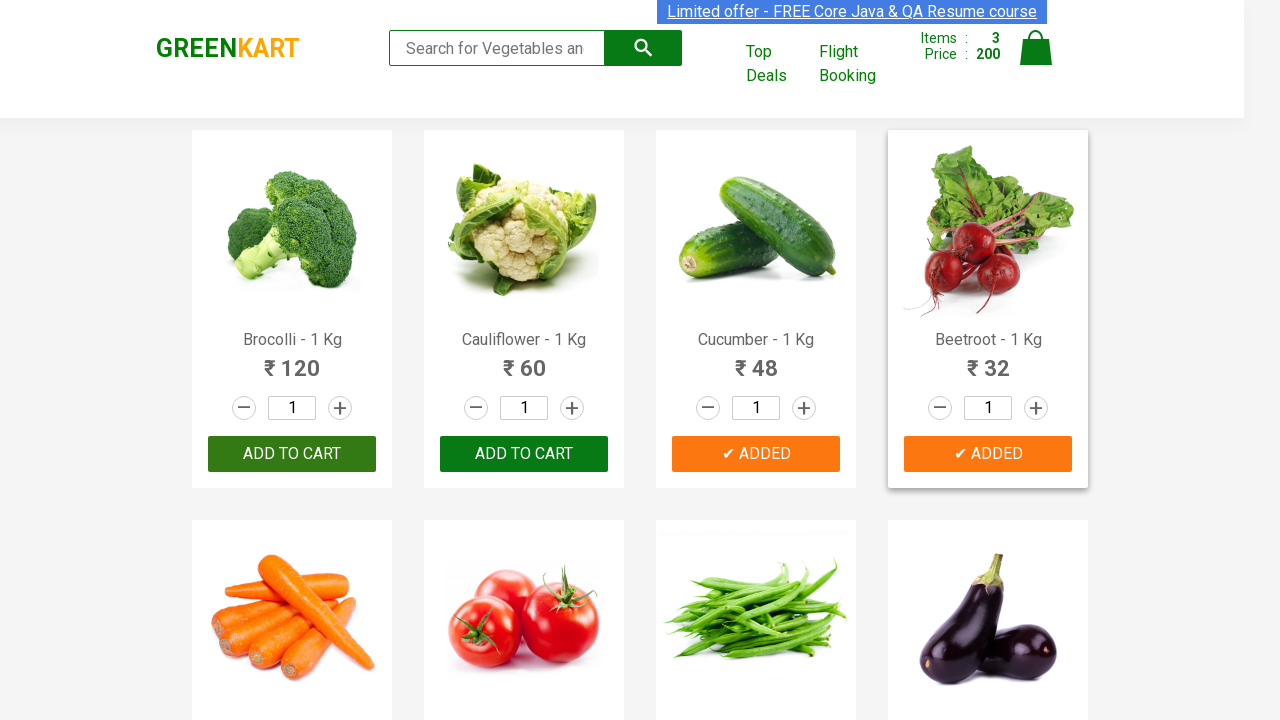